Tests the notification message functionality by clicking a link and verifying that a success notification is displayed

Starting URL: http://the-internet.herokuapp.com/notification_message_rendered

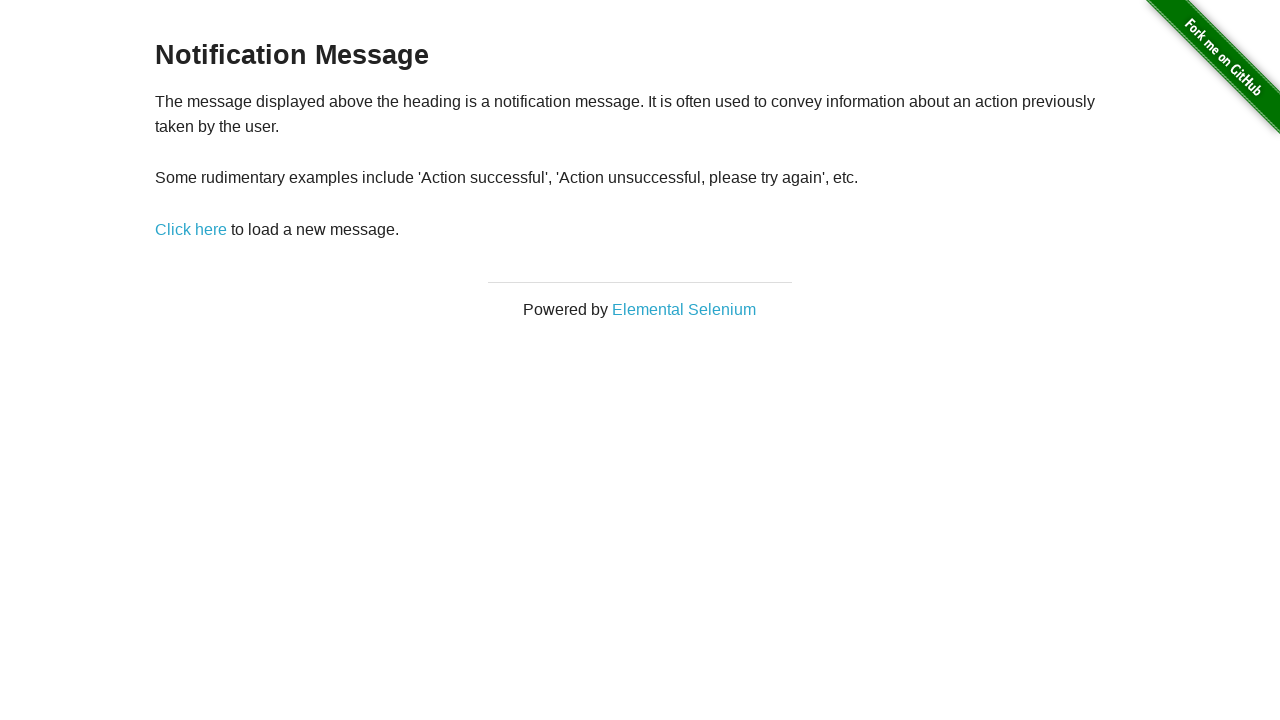

Clicked the 'Click here' link to trigger notification at (191, 229) on a[href='/notification_message']
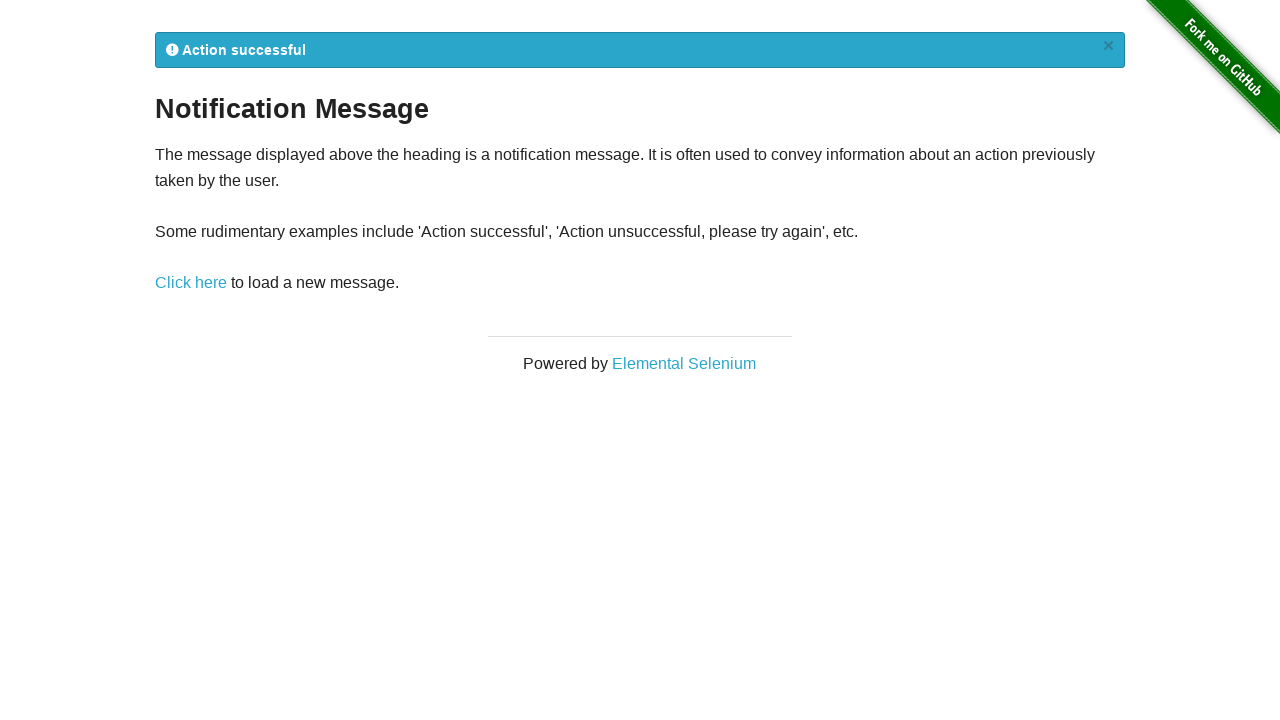

Success notification message appeared and was verified
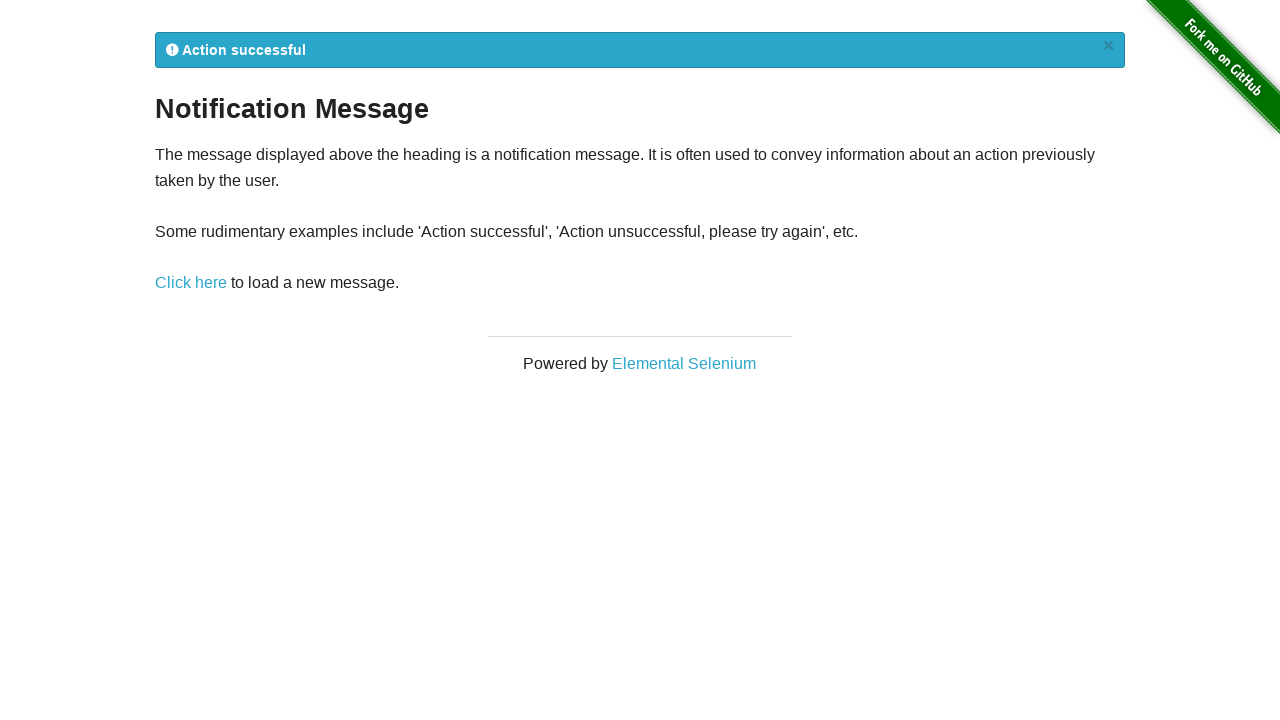

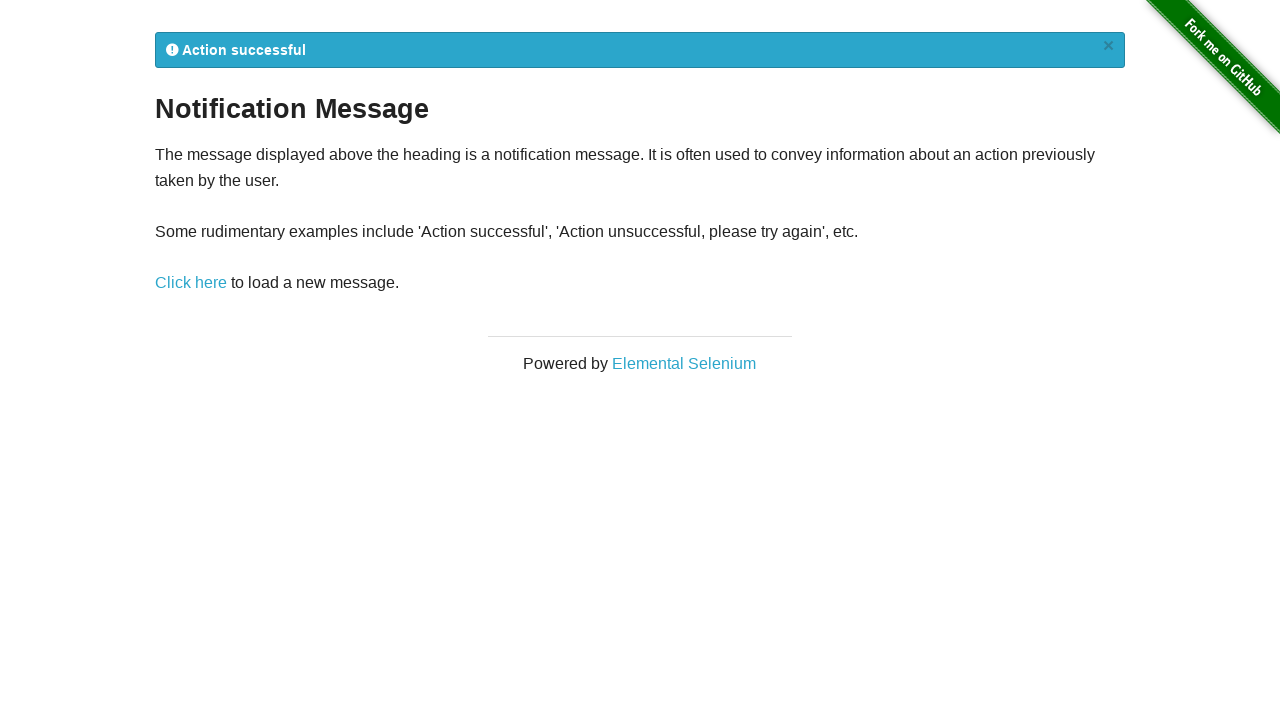